Tests a registration form by filling in personal information (name, address, email, phone), selecting gender, hobbies, languages, and skills, then submitting and refreshing the form.

Starting URL: http://demo.automationtesting.in/Index.html

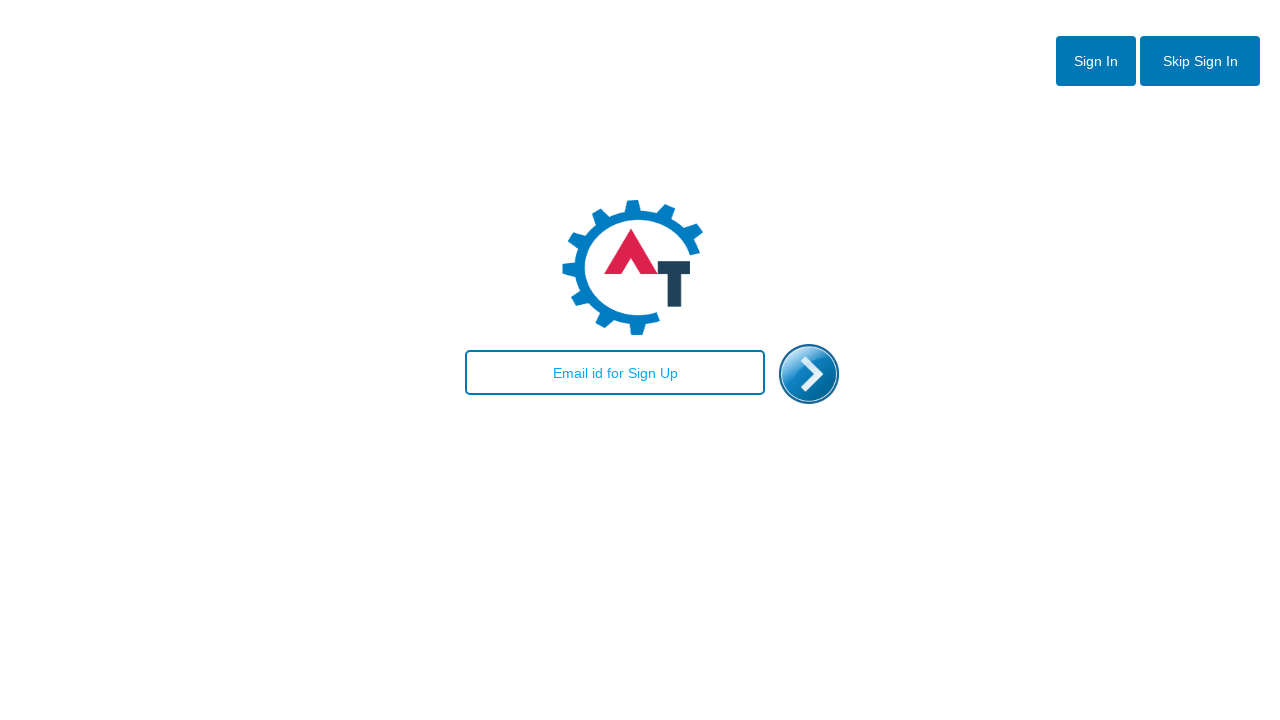

Clicked 'Skip Sign In' button at (1200, 61) on #btn2
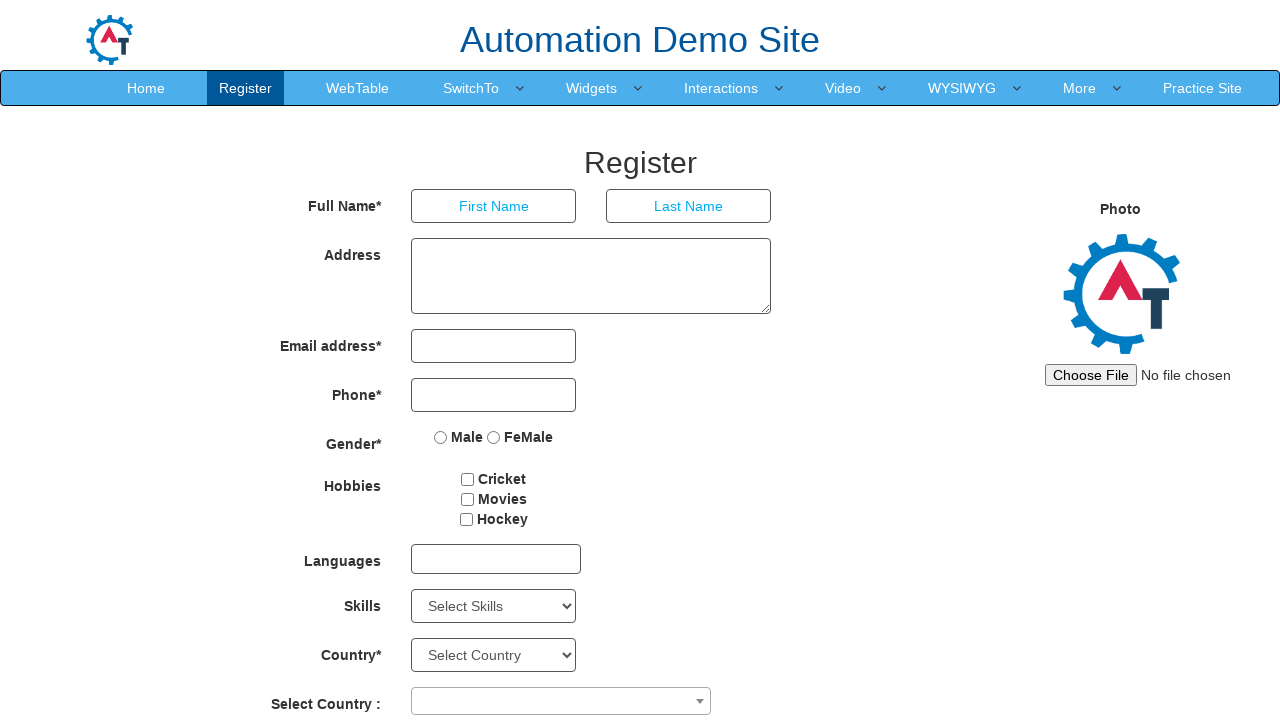

Filled first name field with 'Jennifer' on input[placeholder='First Name']
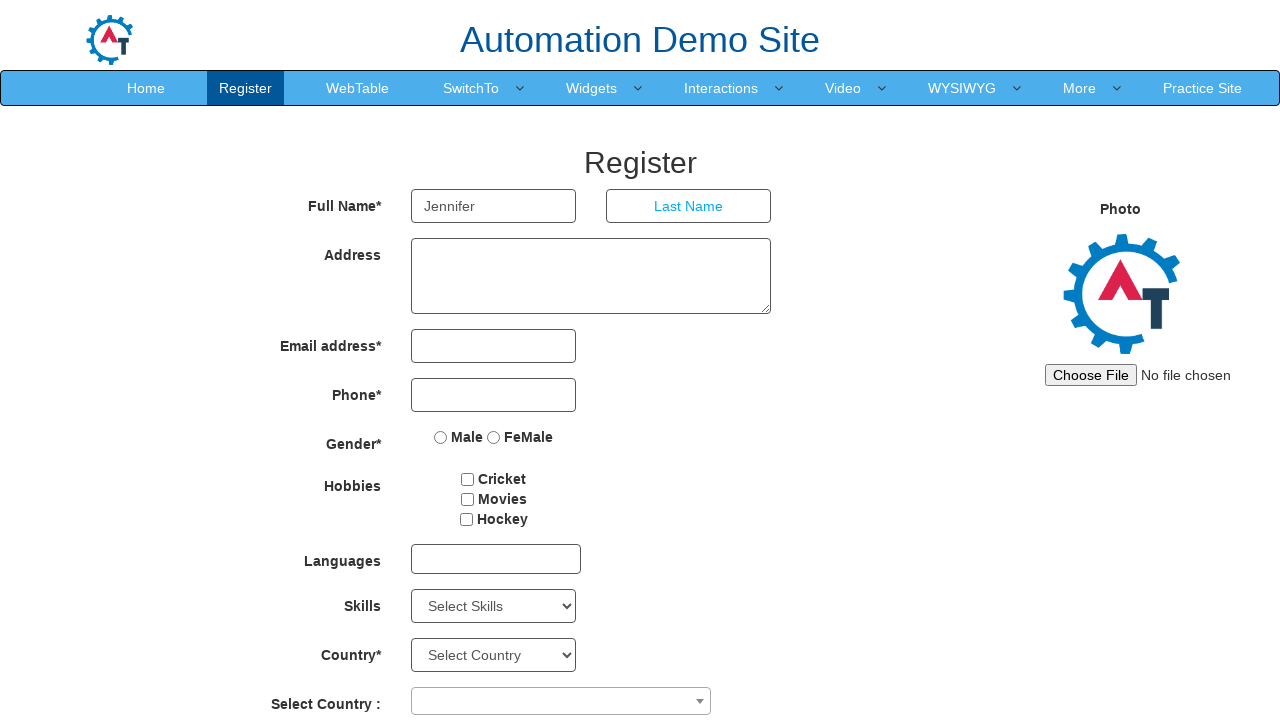

Filled last name field with 'Morrison' on input[placeholder='Last Name']
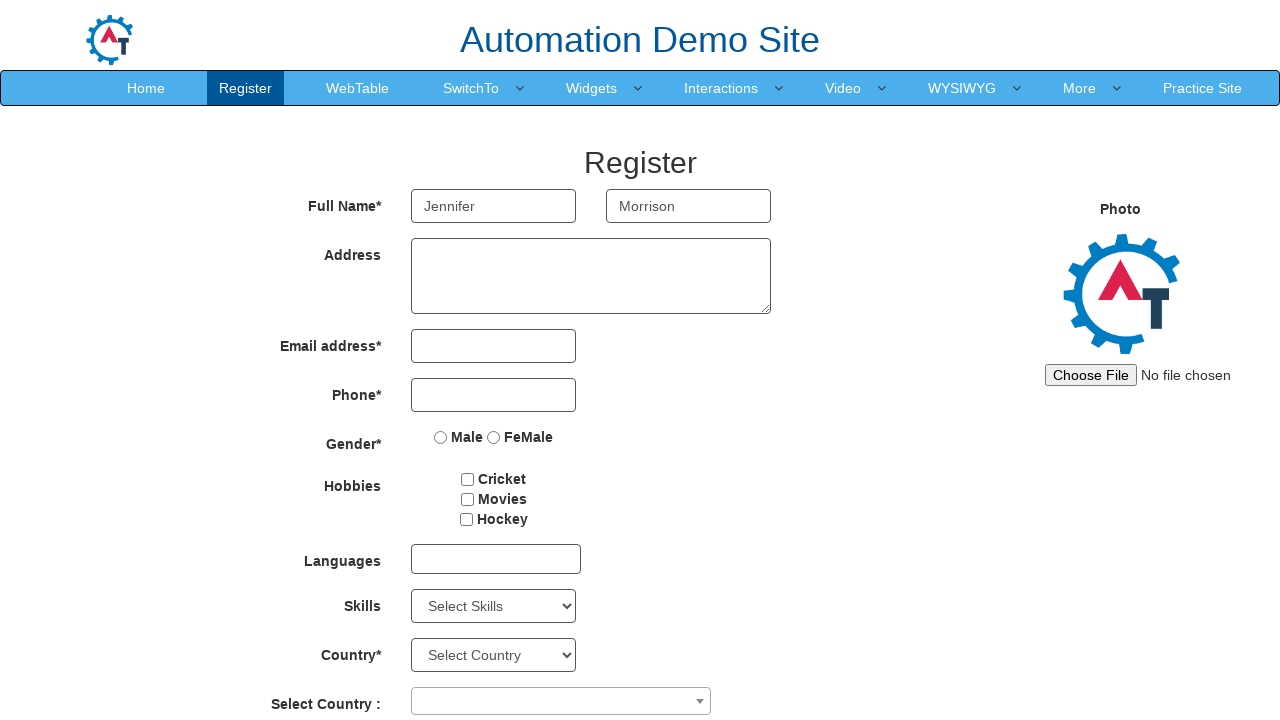

Filled address field with '123 Oak Street, Apt 4B' on textarea
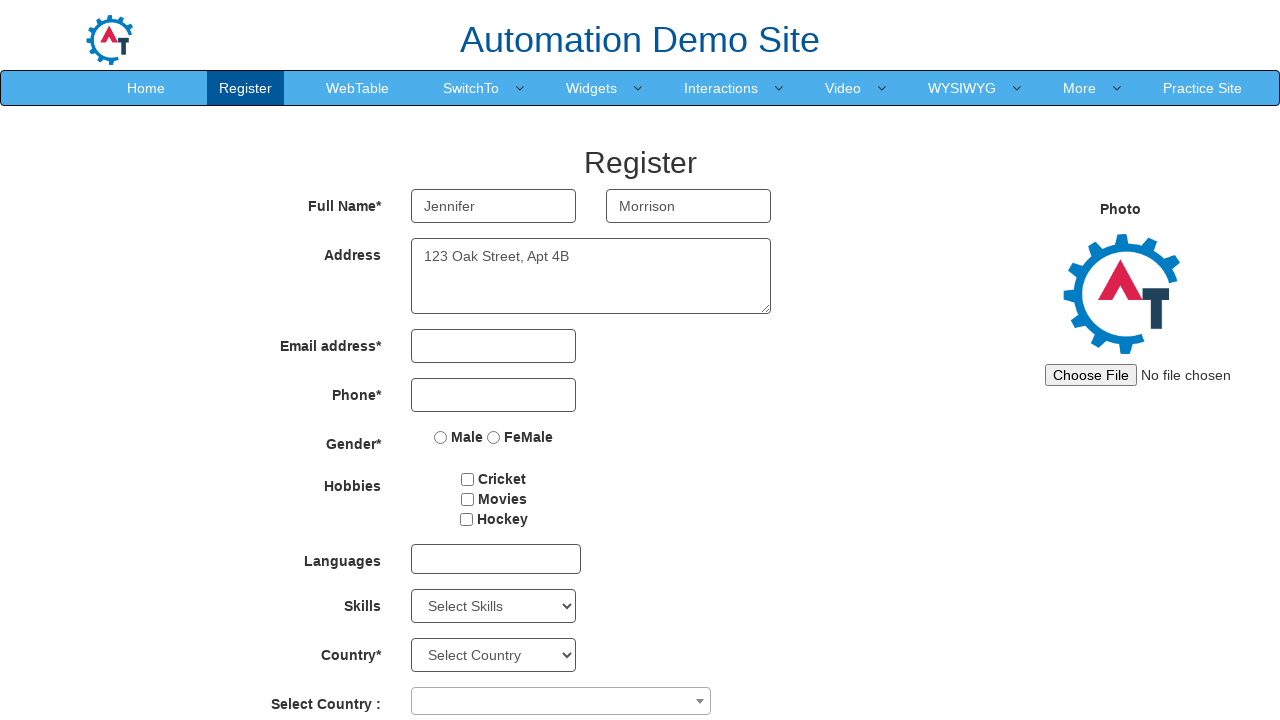

Filled email field with 'jennifer.morrison@example.com' on input[type='email']
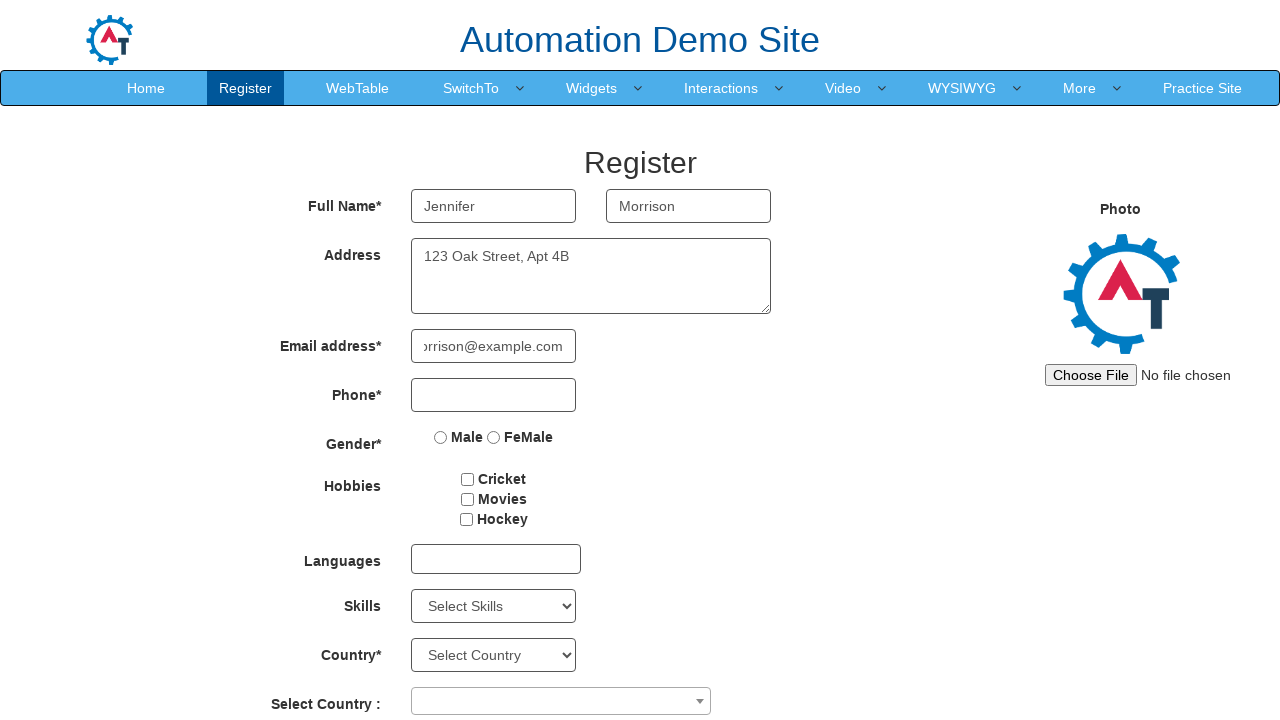

Filled phone number field with '5551234567' on input[type='tel']
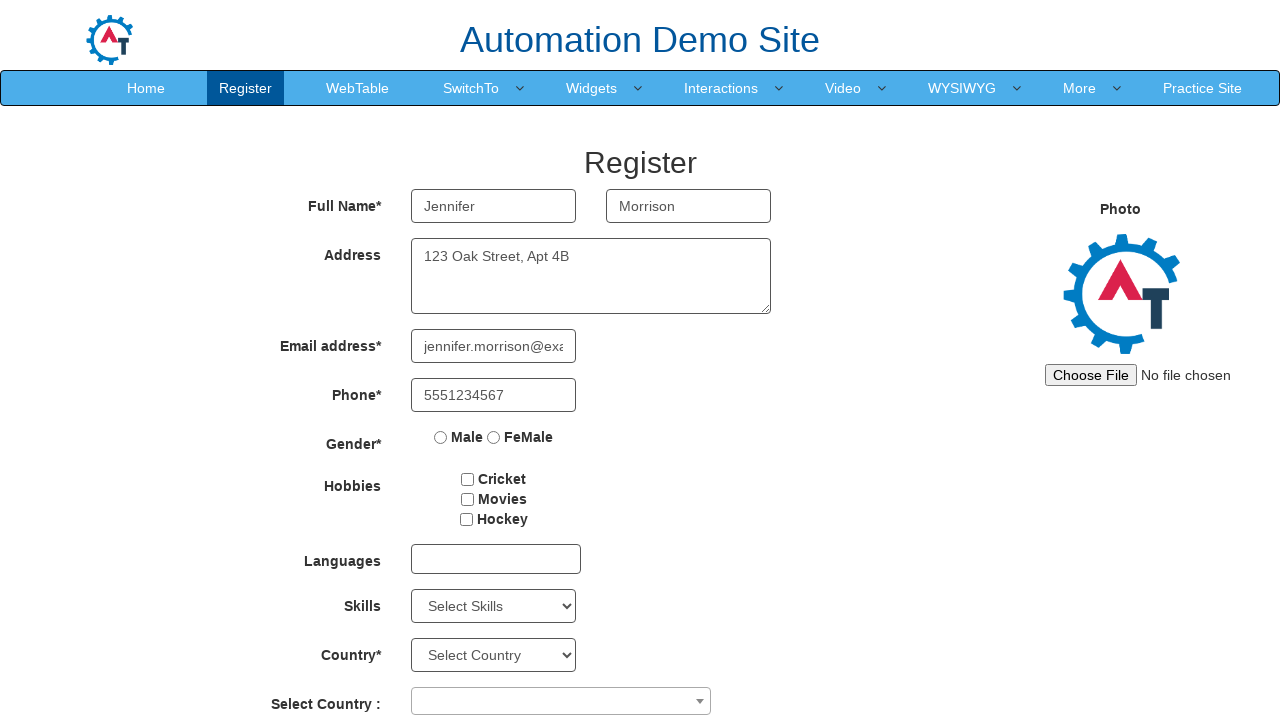

Selected 'Female' gender option at (494, 437) on input[value='FeMale']
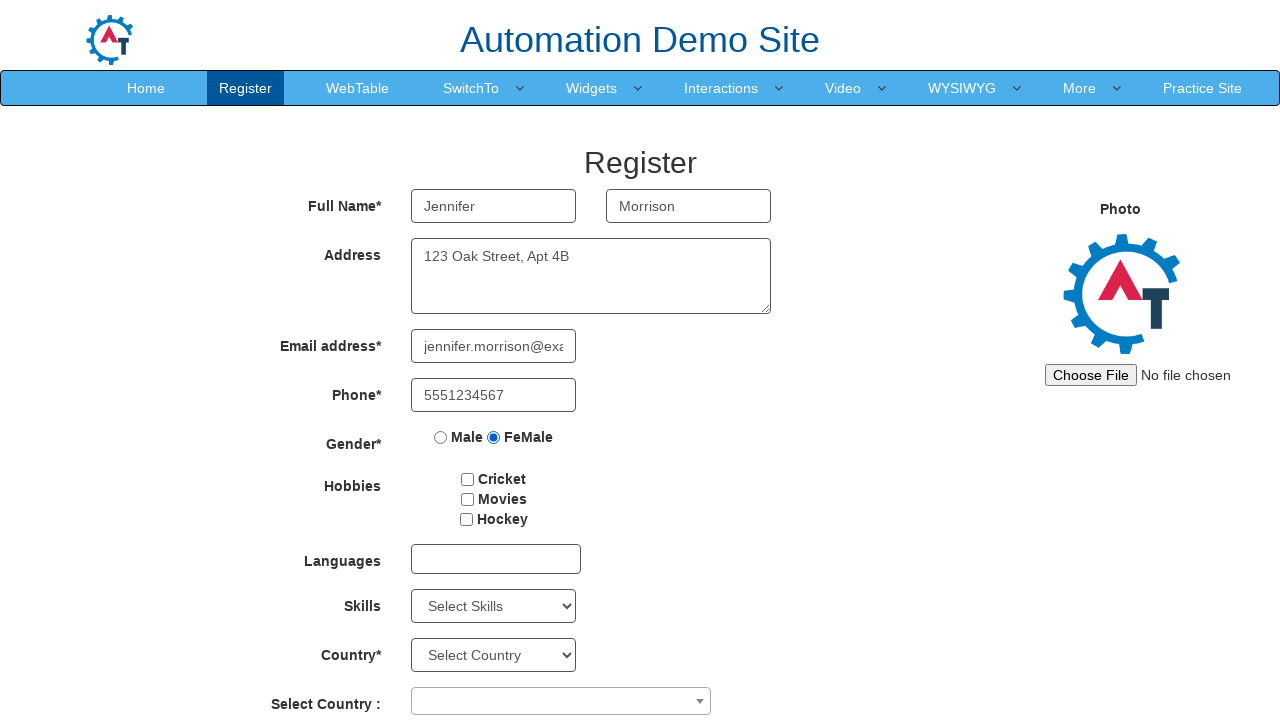

Checked 'Movies' hobby checkbox at (467, 499) on input[value='Movies']
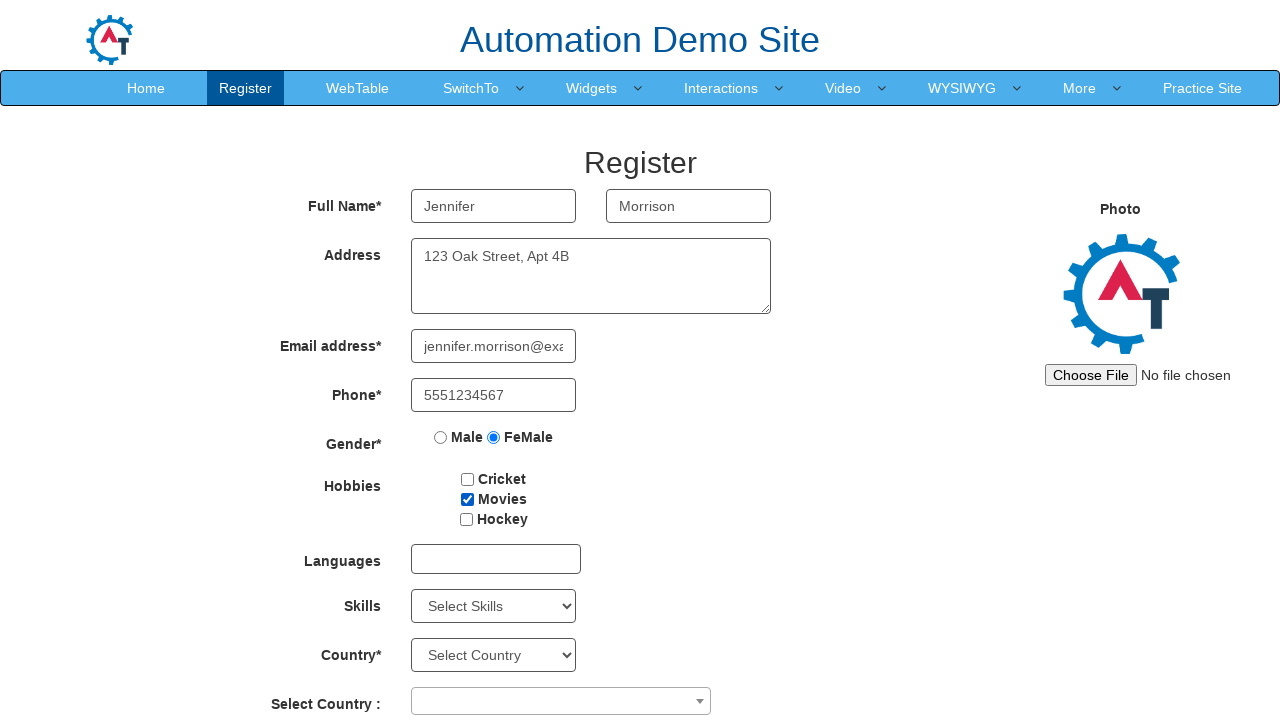

Opened languages dropdown at (496, 559) on #msdd
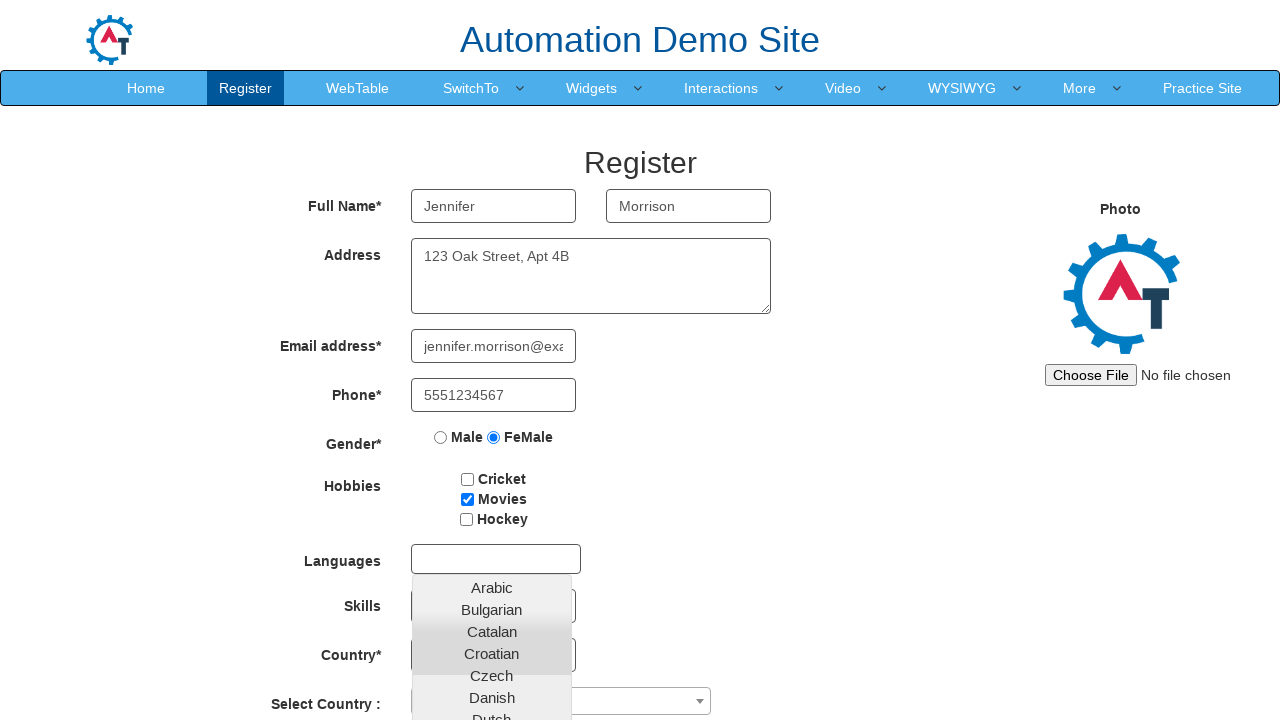

Selected 'English' from languages dropdown at (492, 457) on a.ui-corner-all:has-text('English')
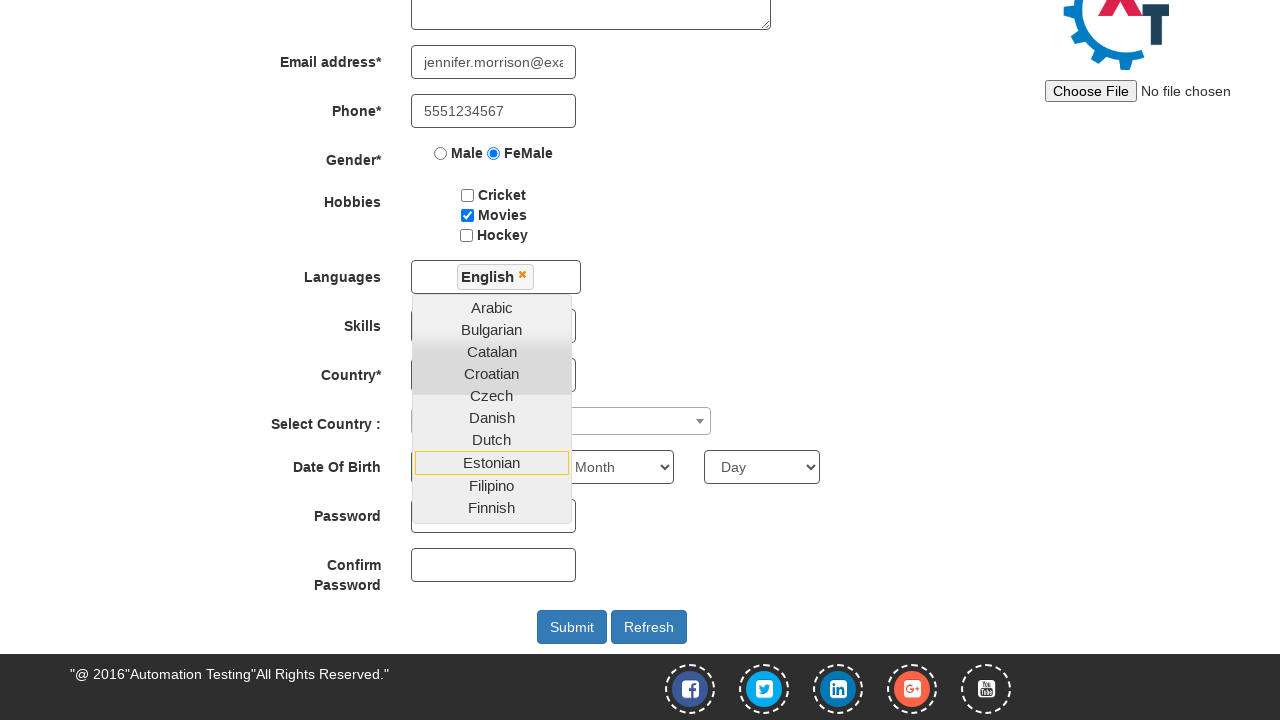

Closed languages dropdown on input[type='tel']
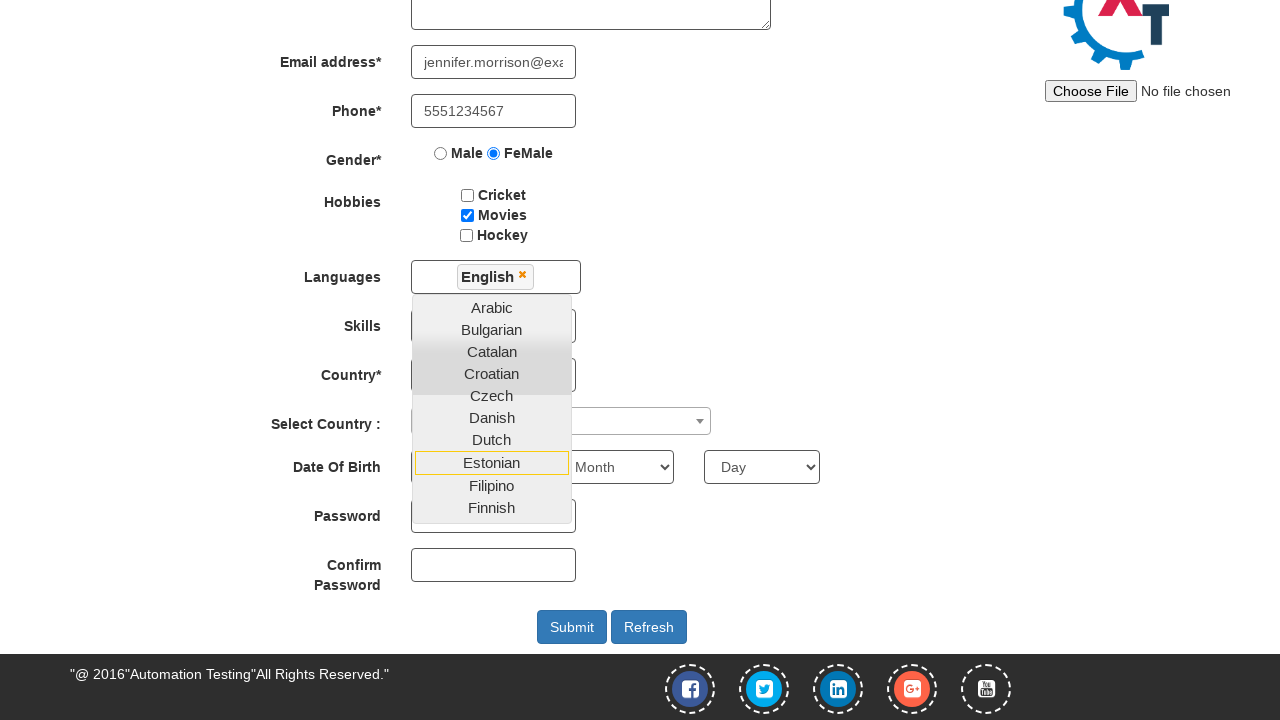

Selected 'Android' from skills dropdown on #Skills
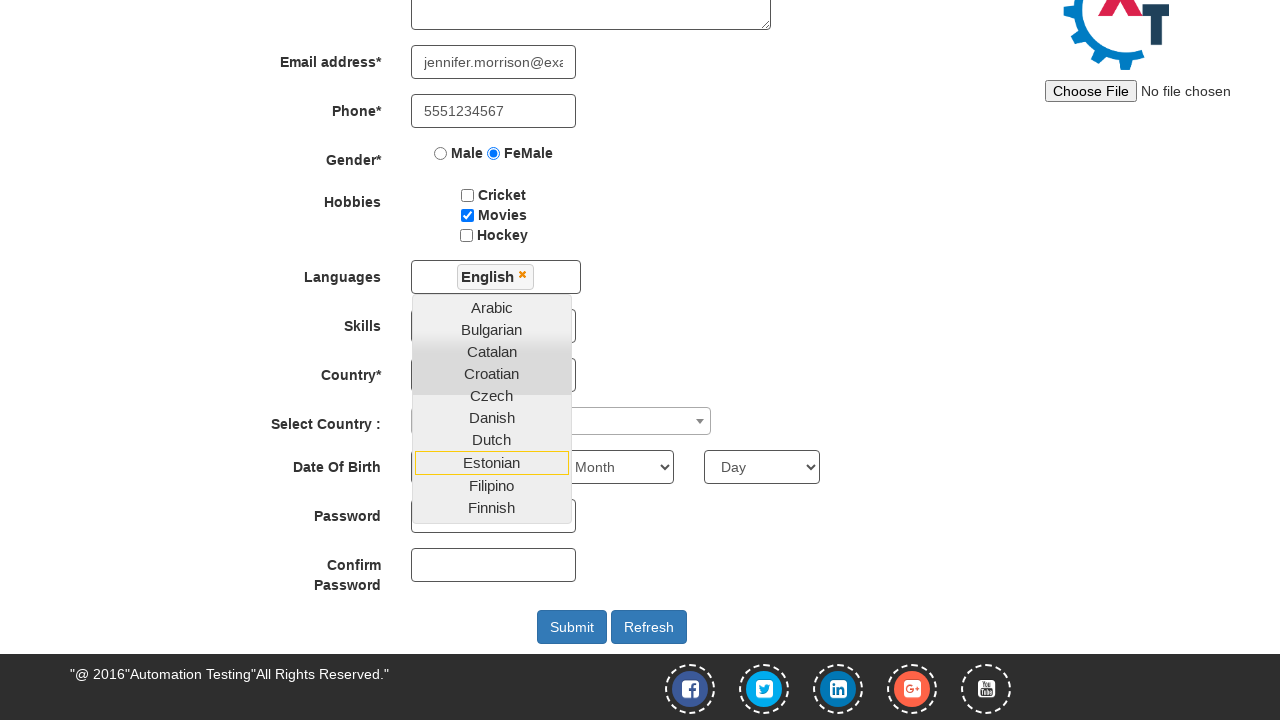

Clicked submit button to register at (572, 627) on #submitbtn
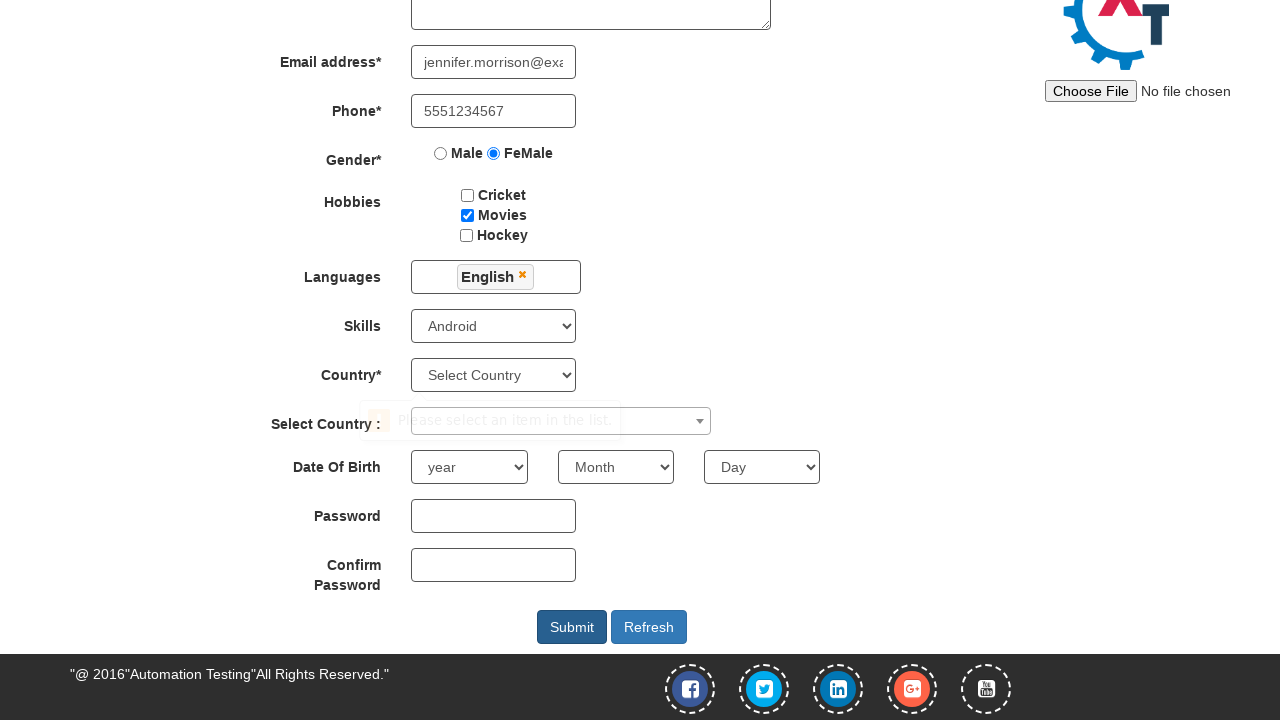

Clicked refresh button to reset the form at (649, 627) on #Button1
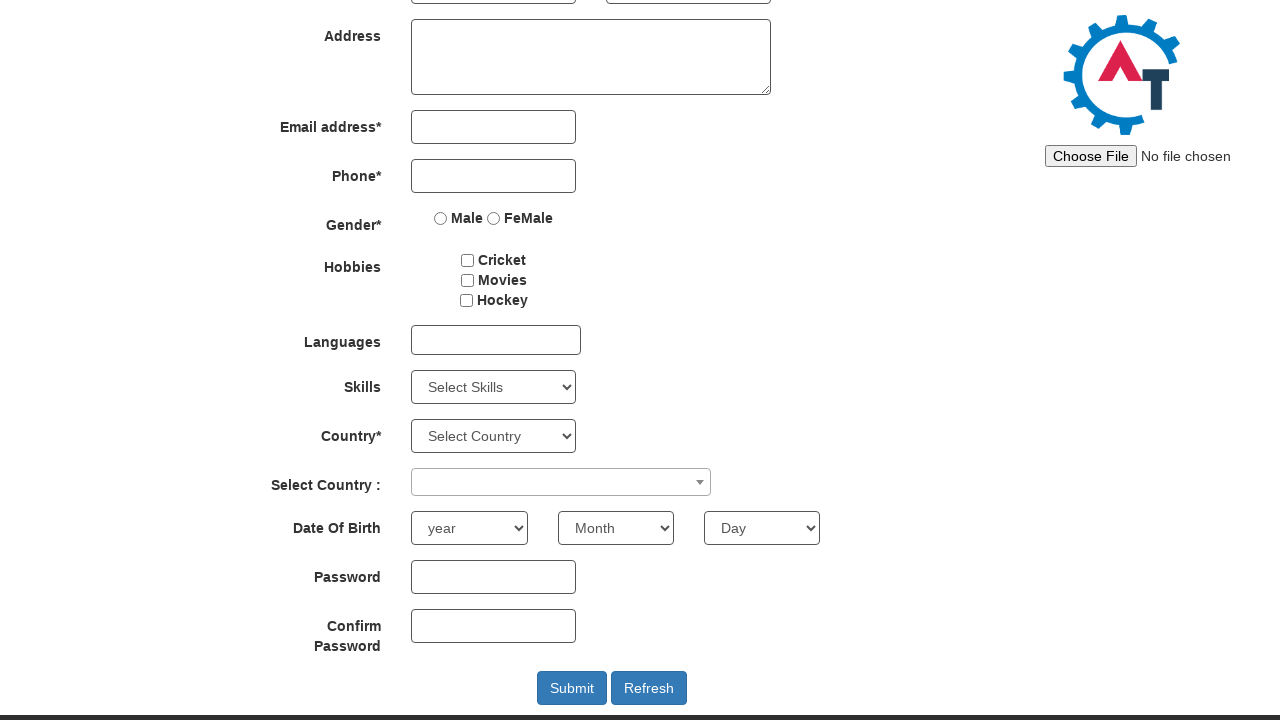

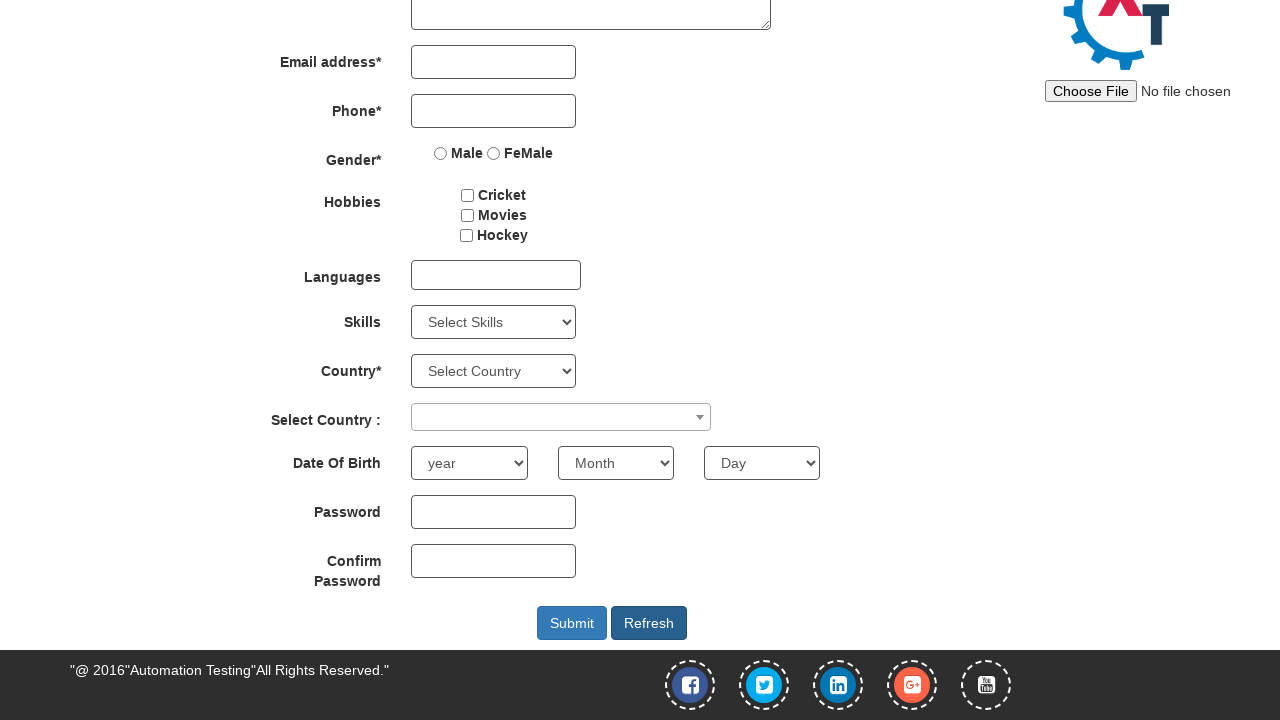